Basic browser automation test that navigates to rediff.com and maximizes the browser window, demonstrating simple page navigation.

Starting URL: http://rediff.com

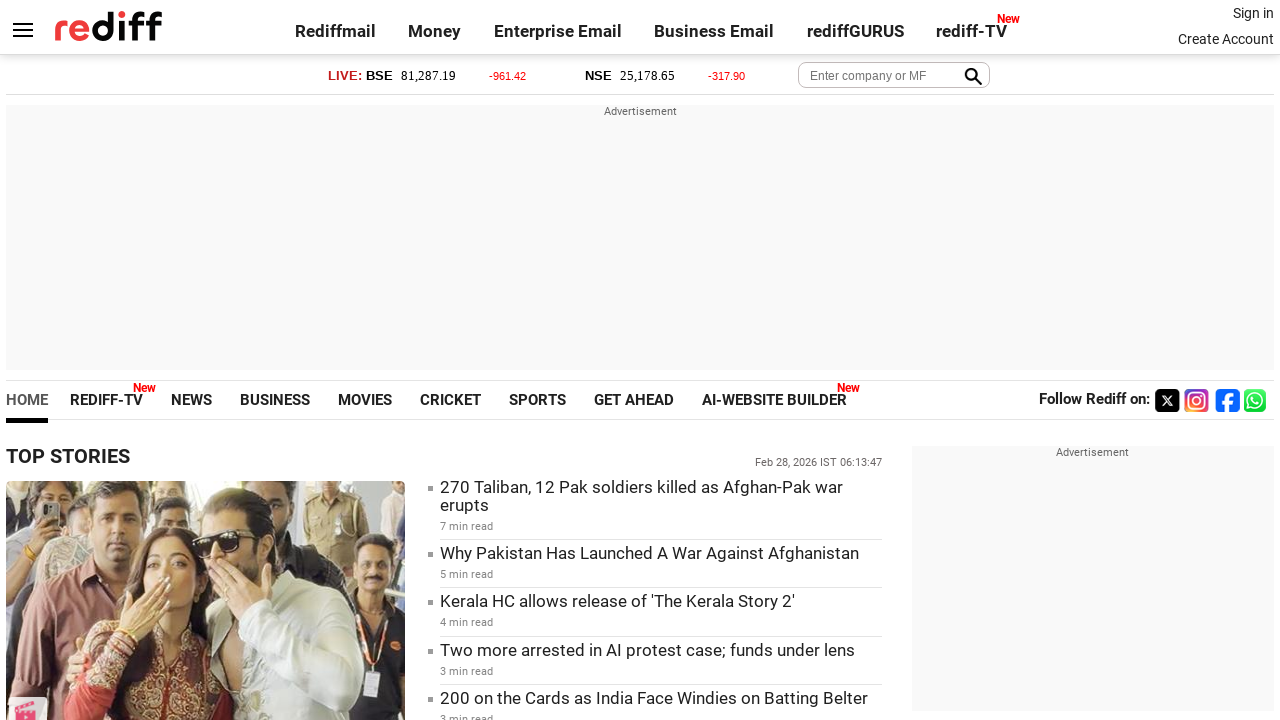

Navigated to http://rediff.com
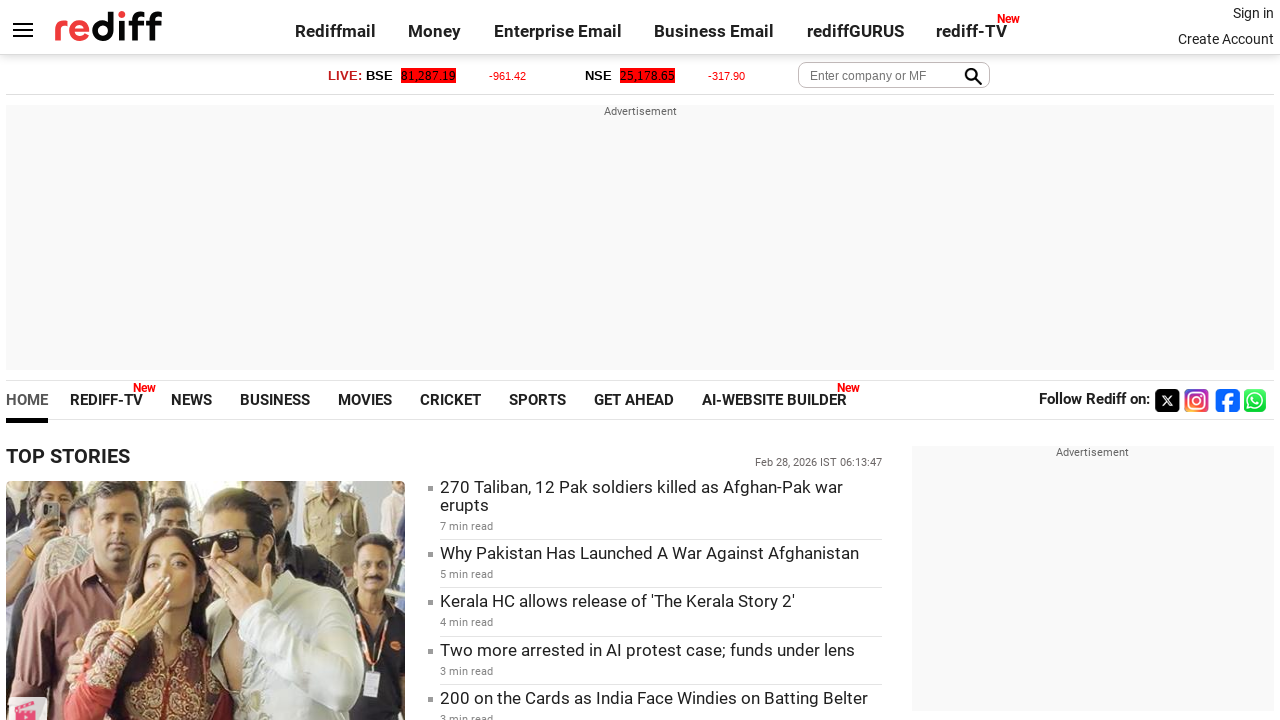

Set viewport size to 1920x1080 to maximize browser window
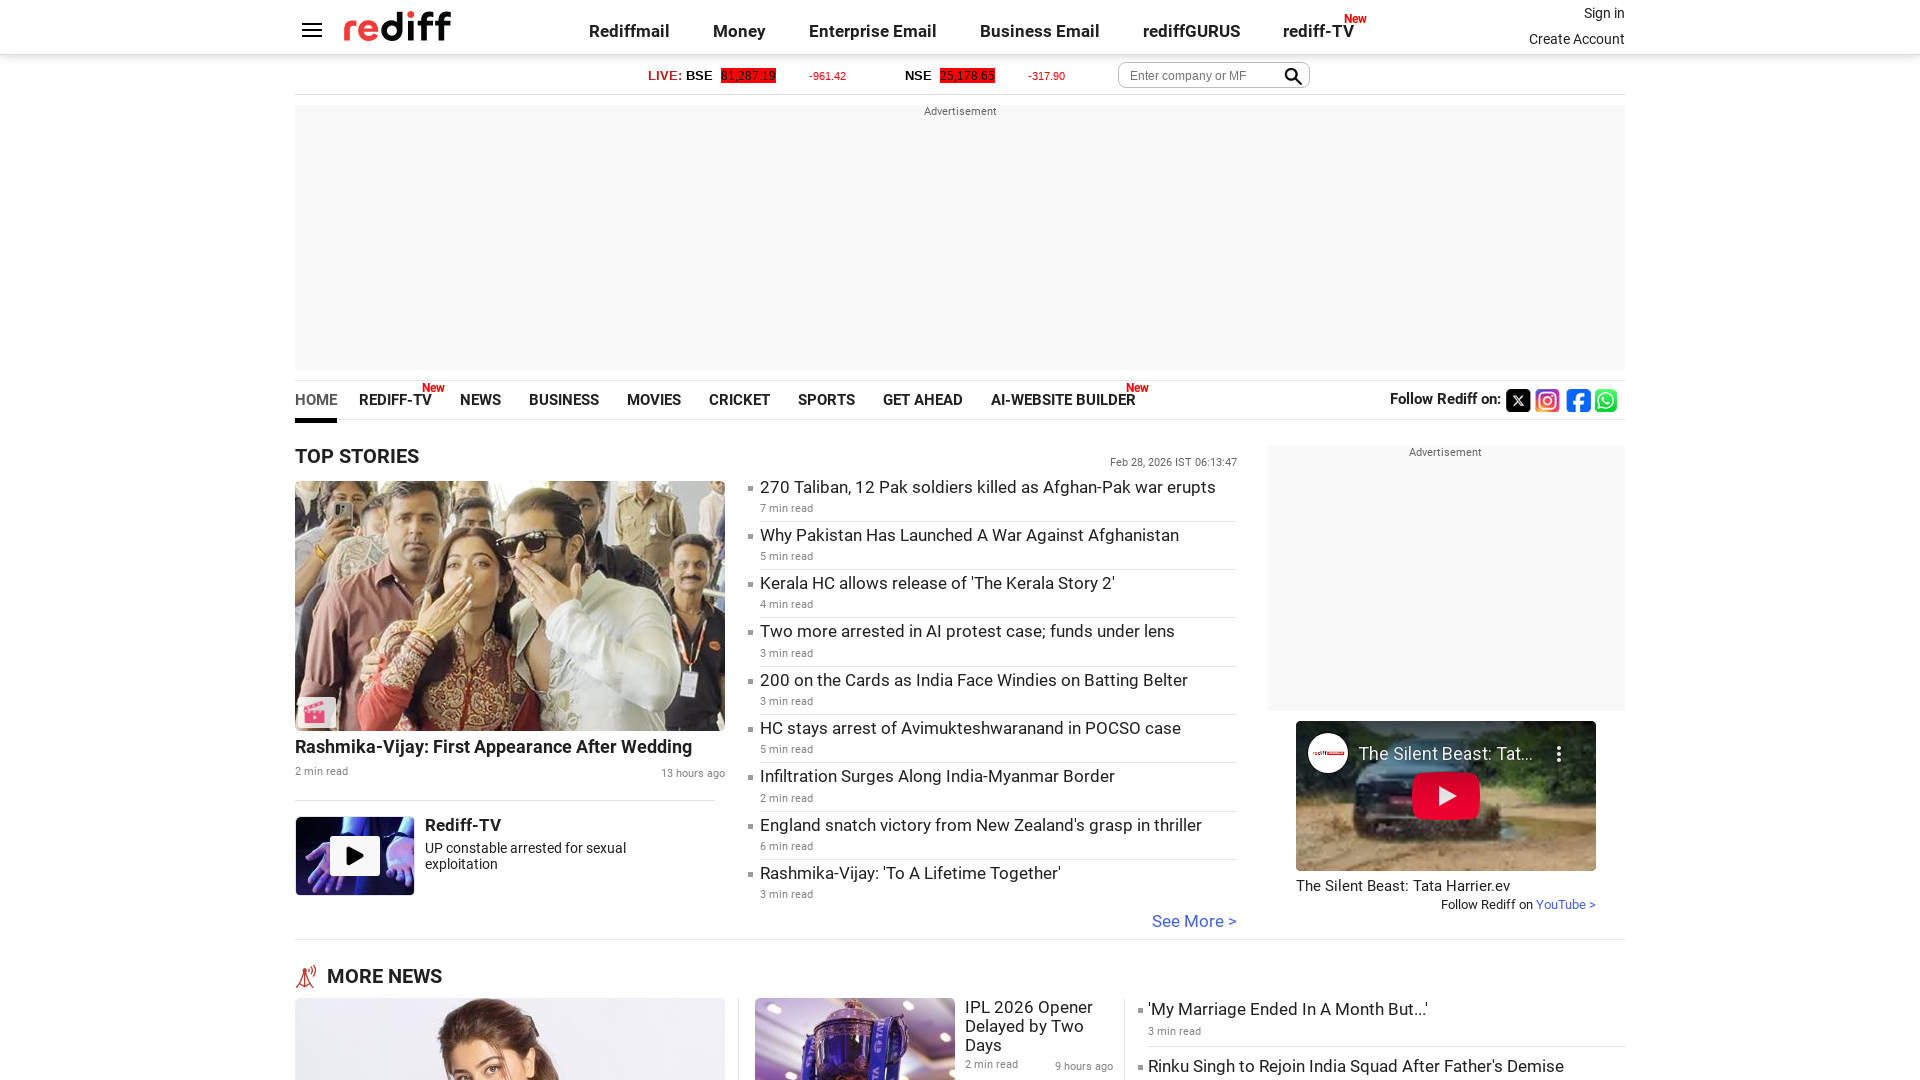

Page loaded - DOM content ready
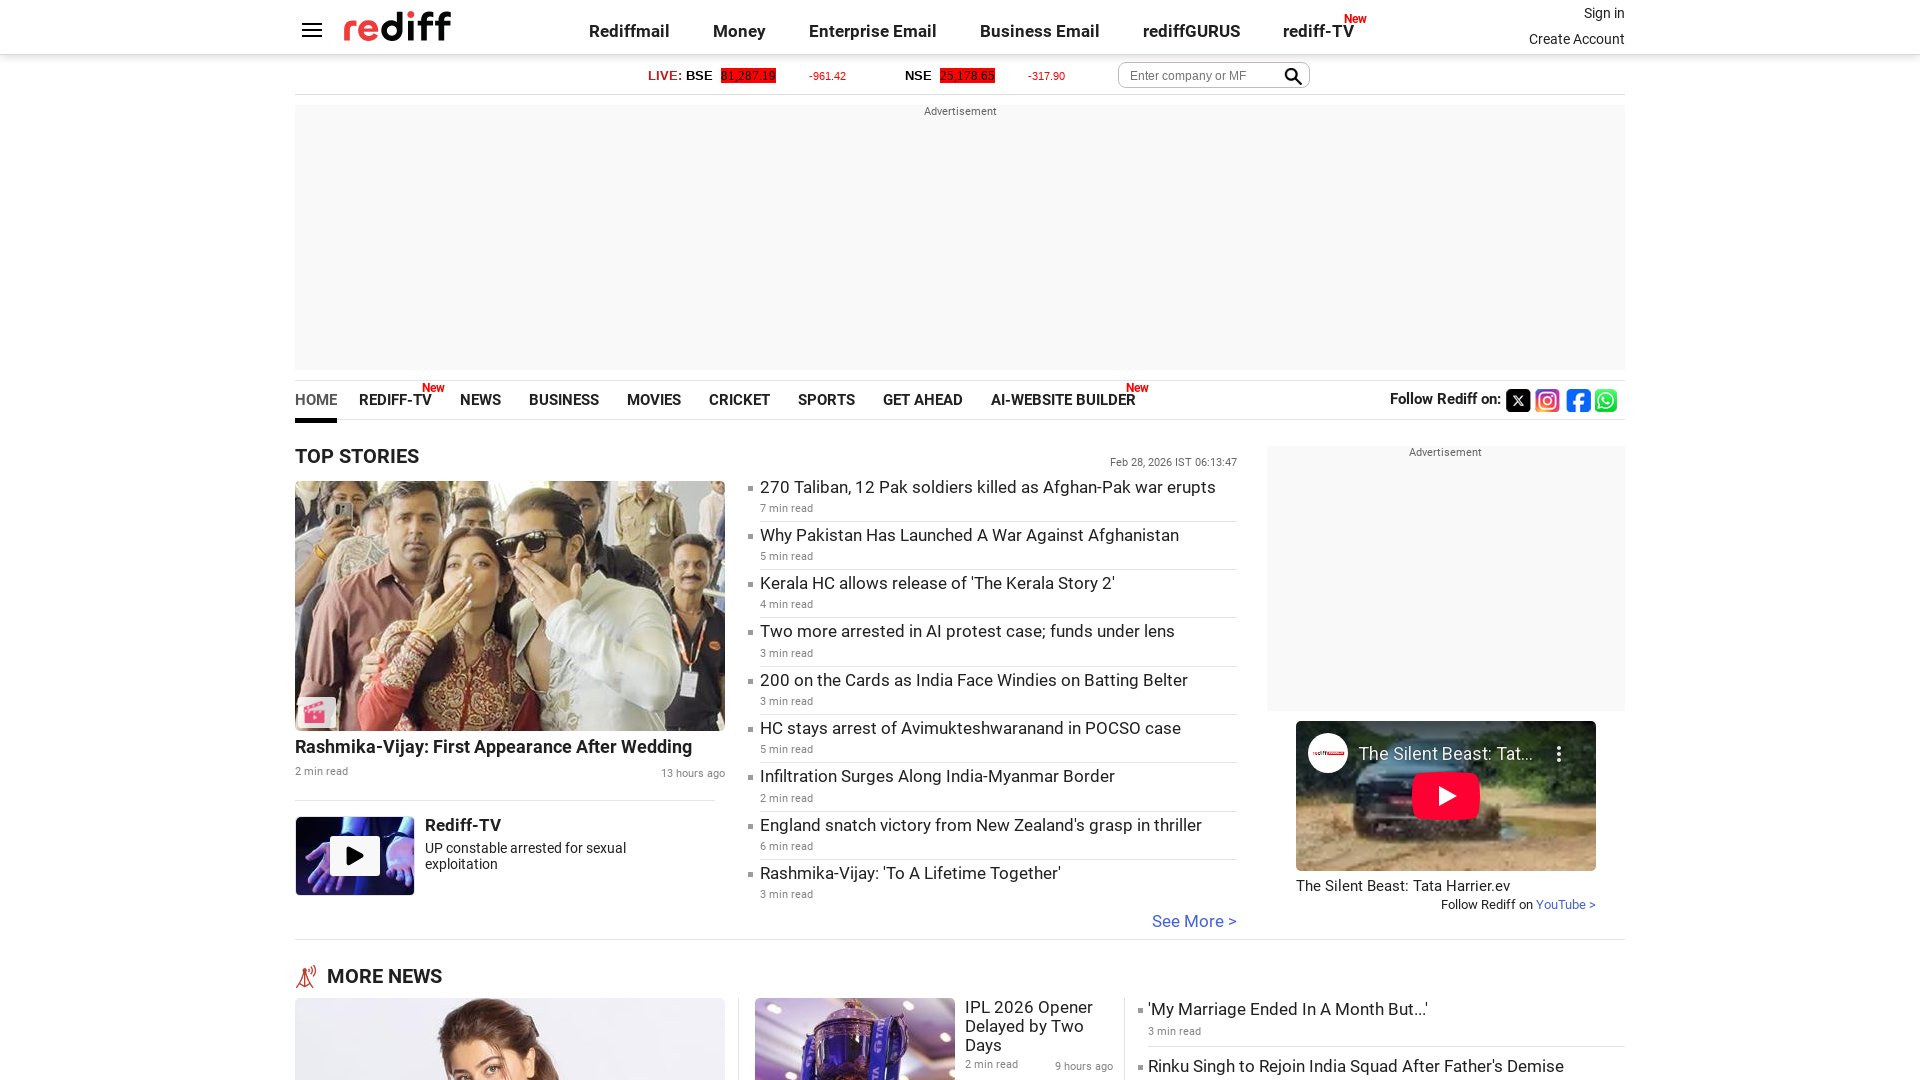

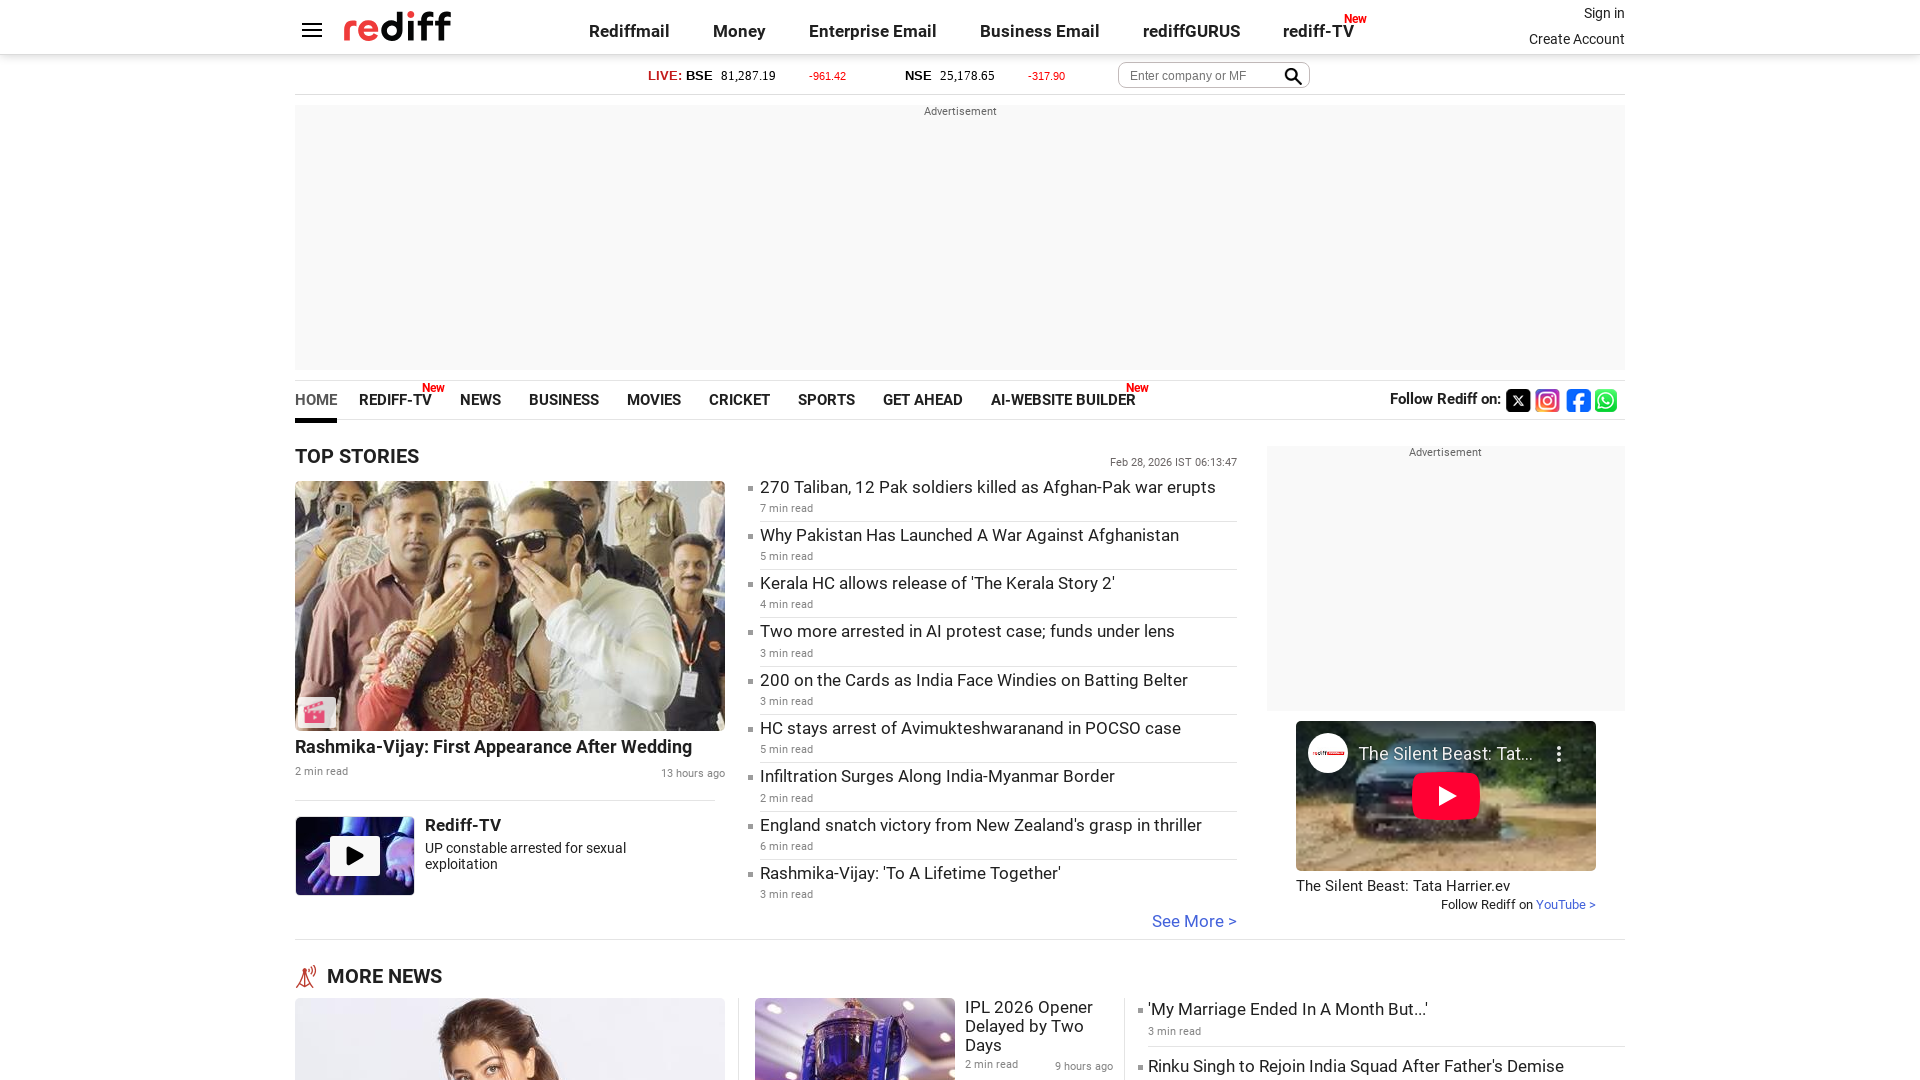